Tests the submit behavior of the Sign in button on the VTiger CRM demo page without entering any credentials

Starting URL: https://demo.vtiger.com/vtigercrm/

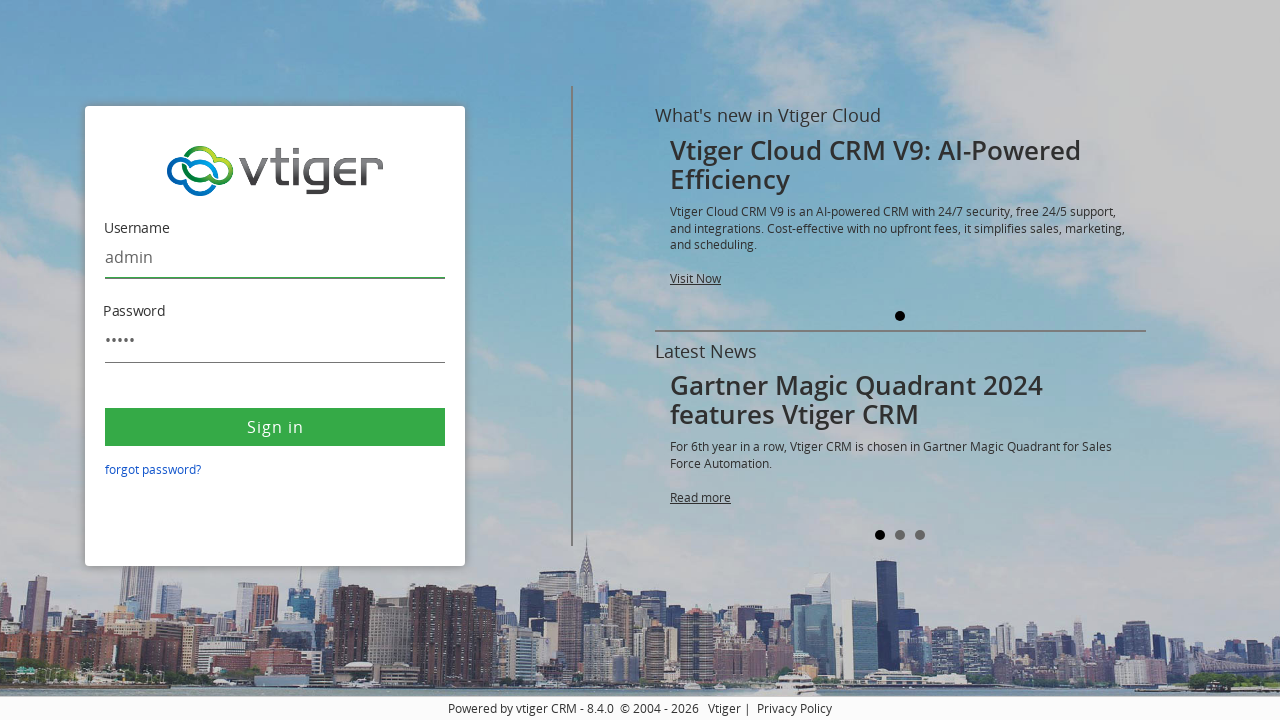

Navigated to VTiger CRM demo page
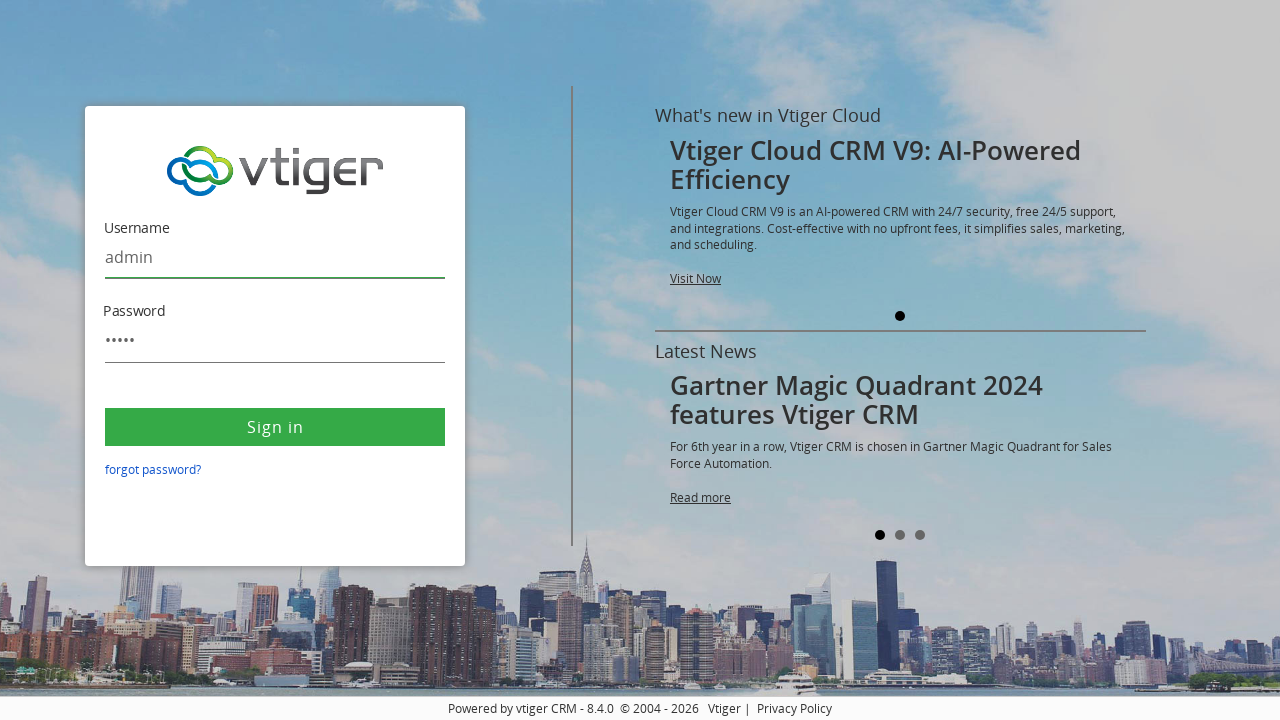

Clicked Sign in button without entering credentials at (275, 427) on xpath=//button[text()='Sign in']
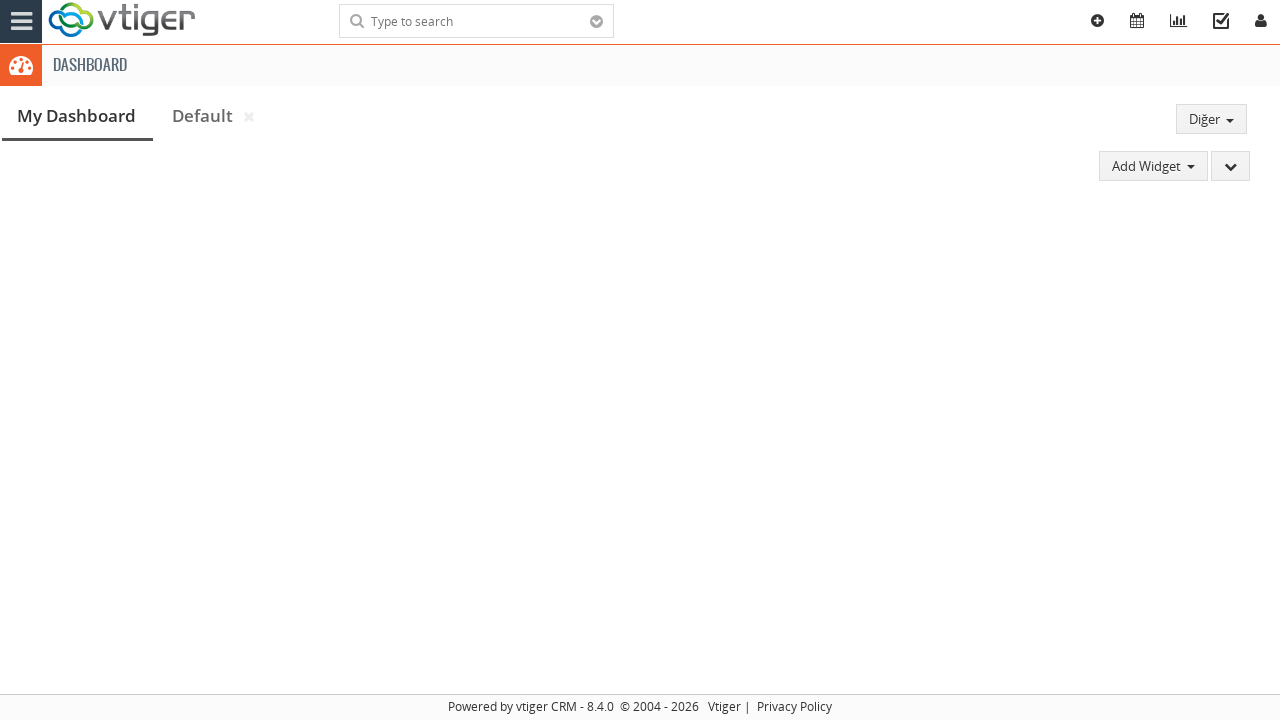

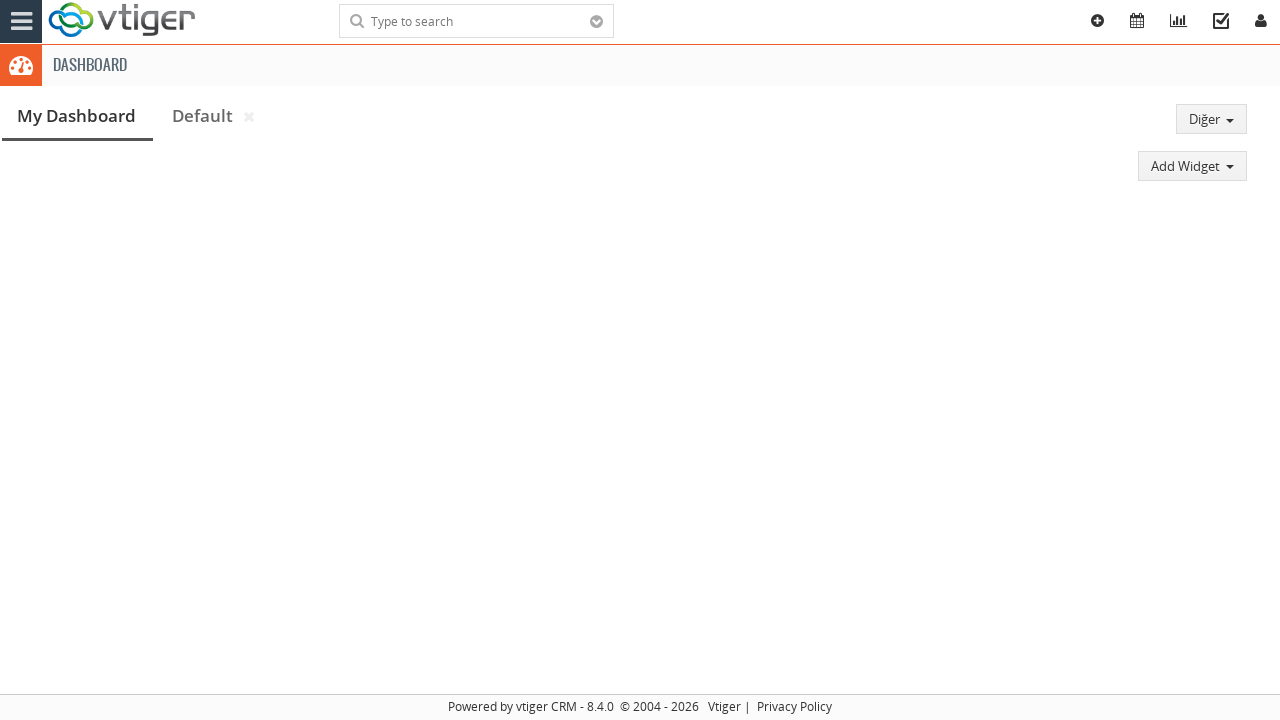